Navigates to Syntax Projects homepage and clicks through the start practicing flow by clicking "Start Practising" and then "Proceed" links

Starting URL: https://syntaxprojects.com/index.php

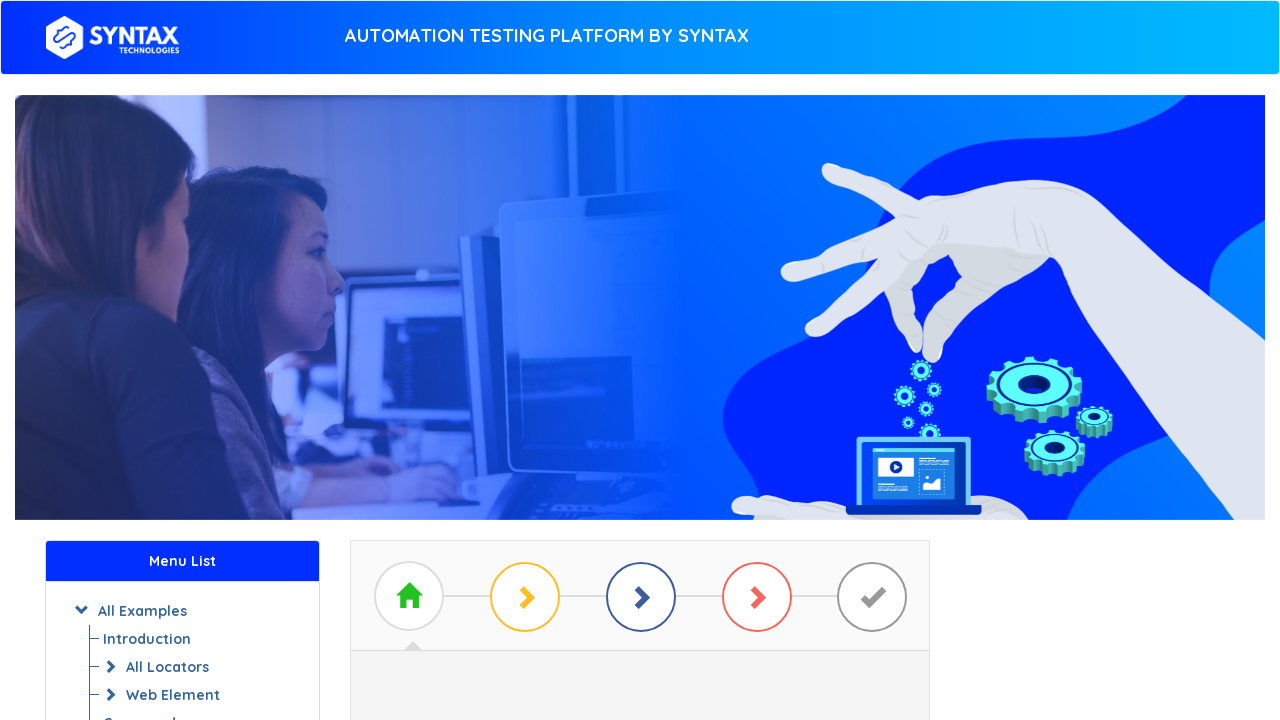

Navigated to Syntax Projects homepage
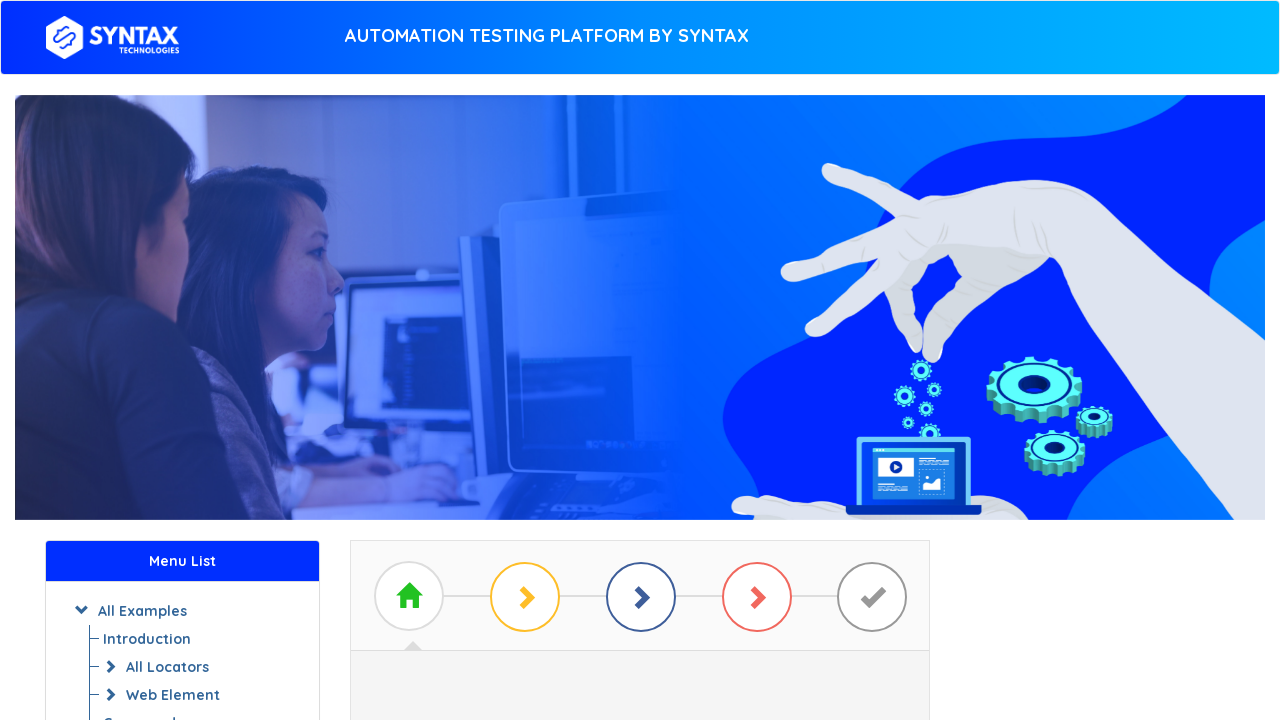

Clicked 'Start Practising' link at (640, 372) on text=Start Practising
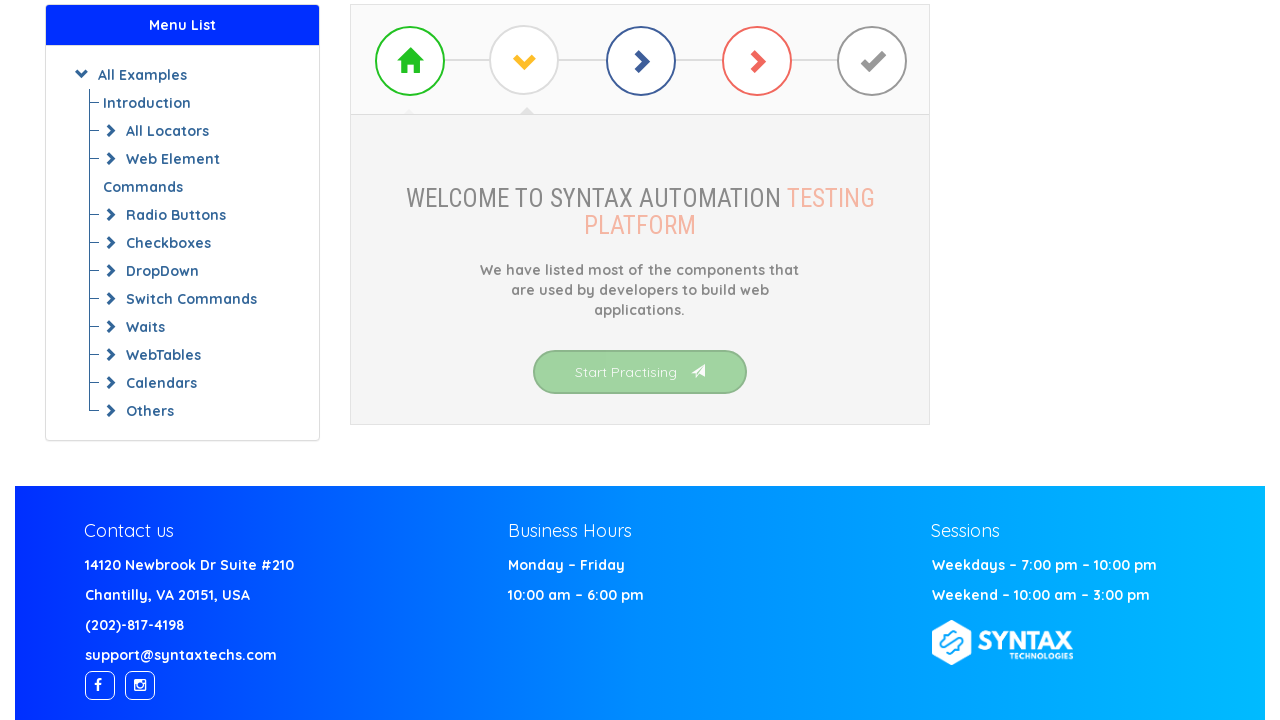

Waited 2 seconds for page to load
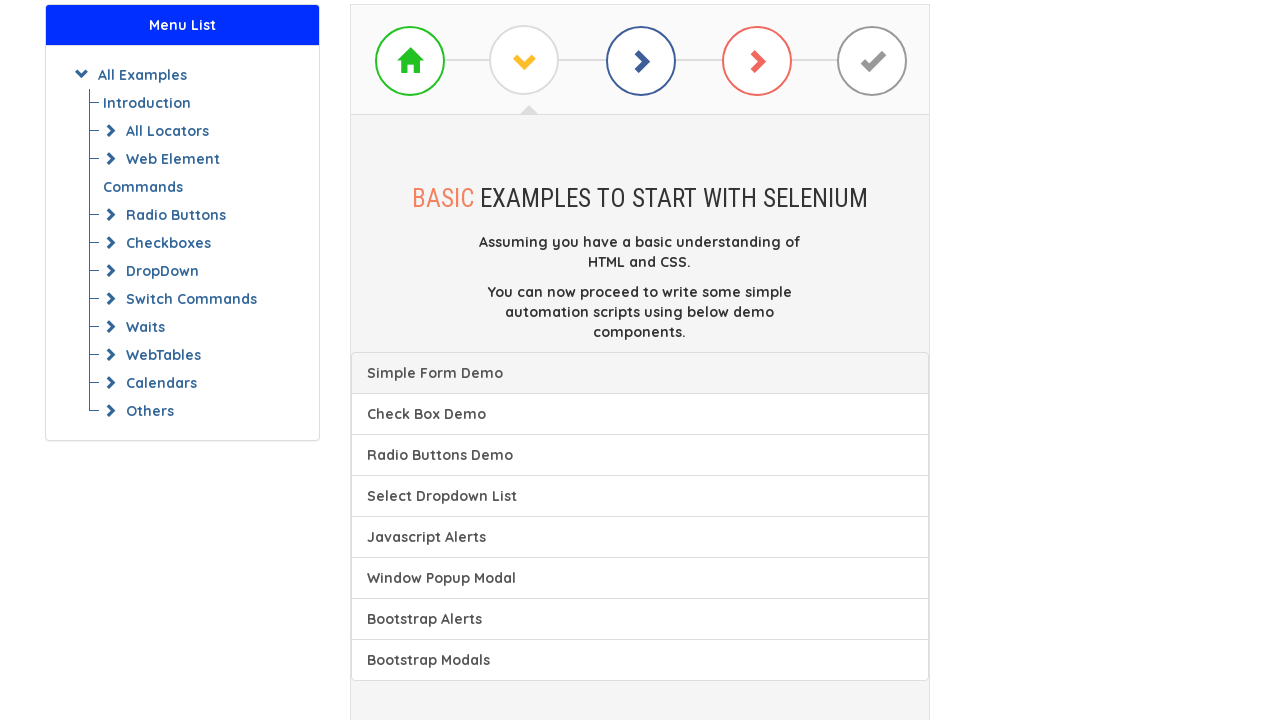

Clicked 'Proceed' link to continue flow at (640, 312) on text=Proceed
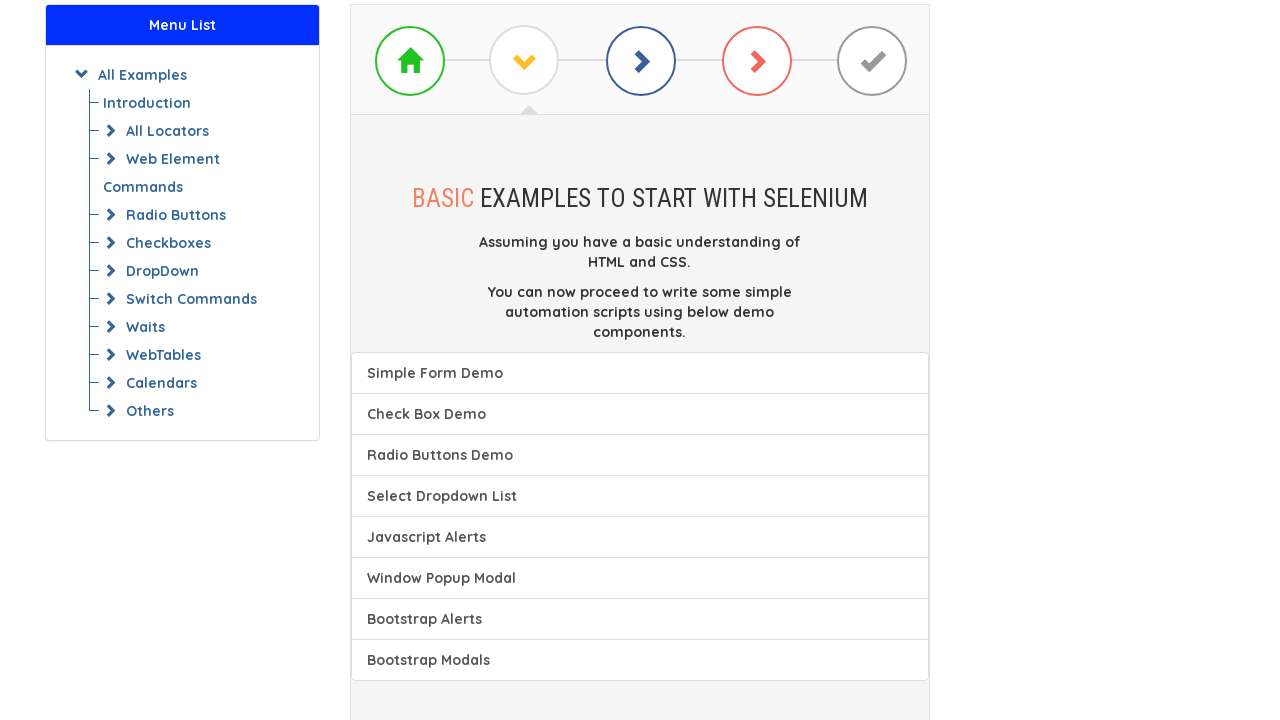

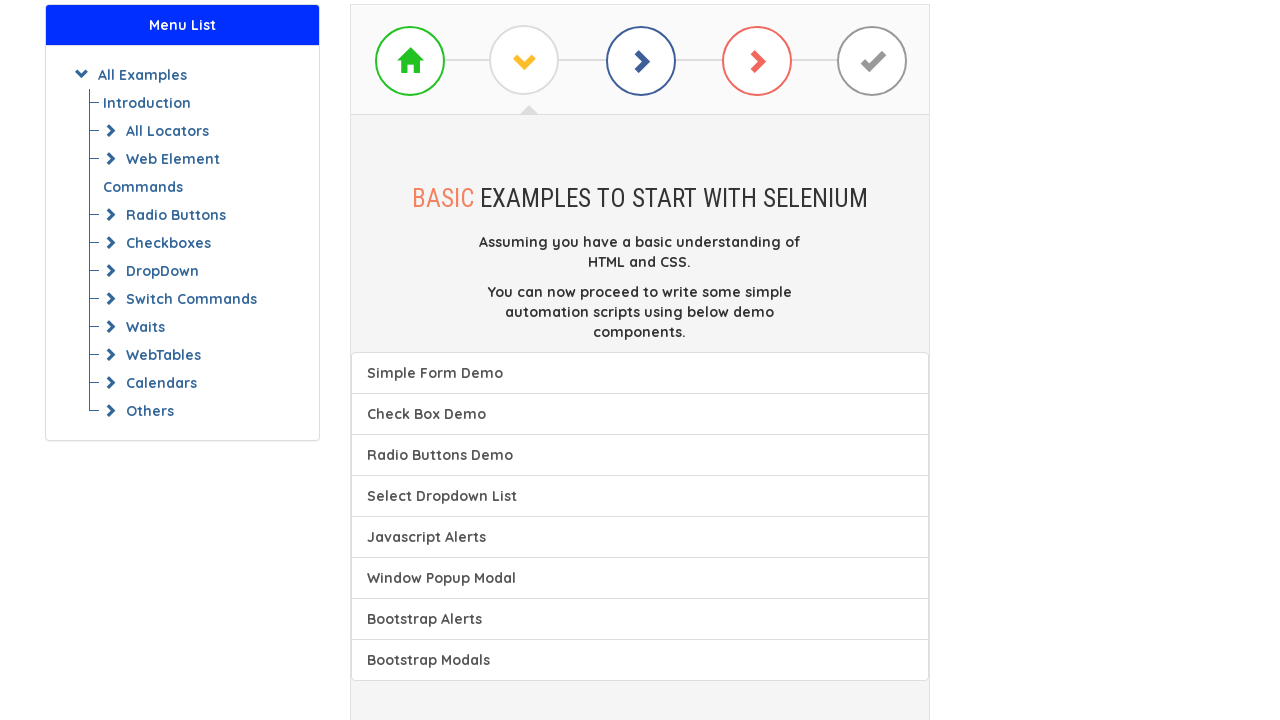